Tests the search functionality on the Selenium documentation website by clicking the search icon, entering a query for "selenium java", and verifying that search results appear.

Starting URL: https://www.selenium.dev/

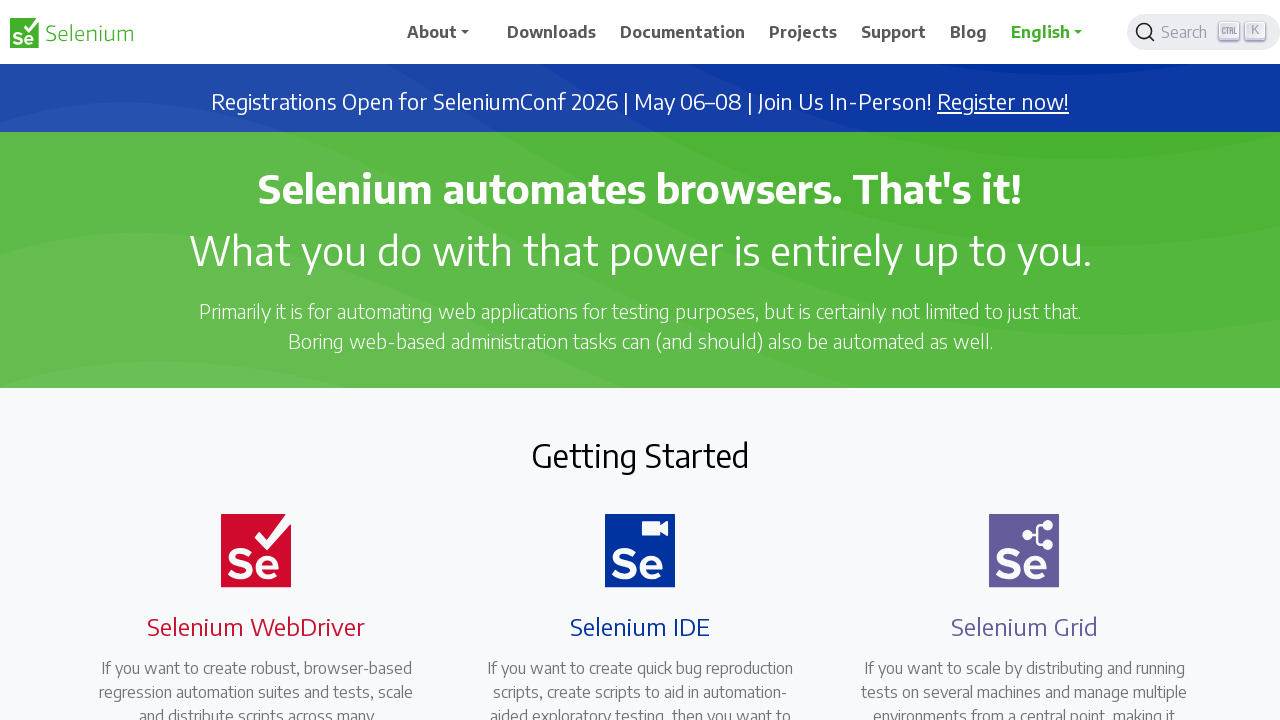

Search icon element is visible on the page
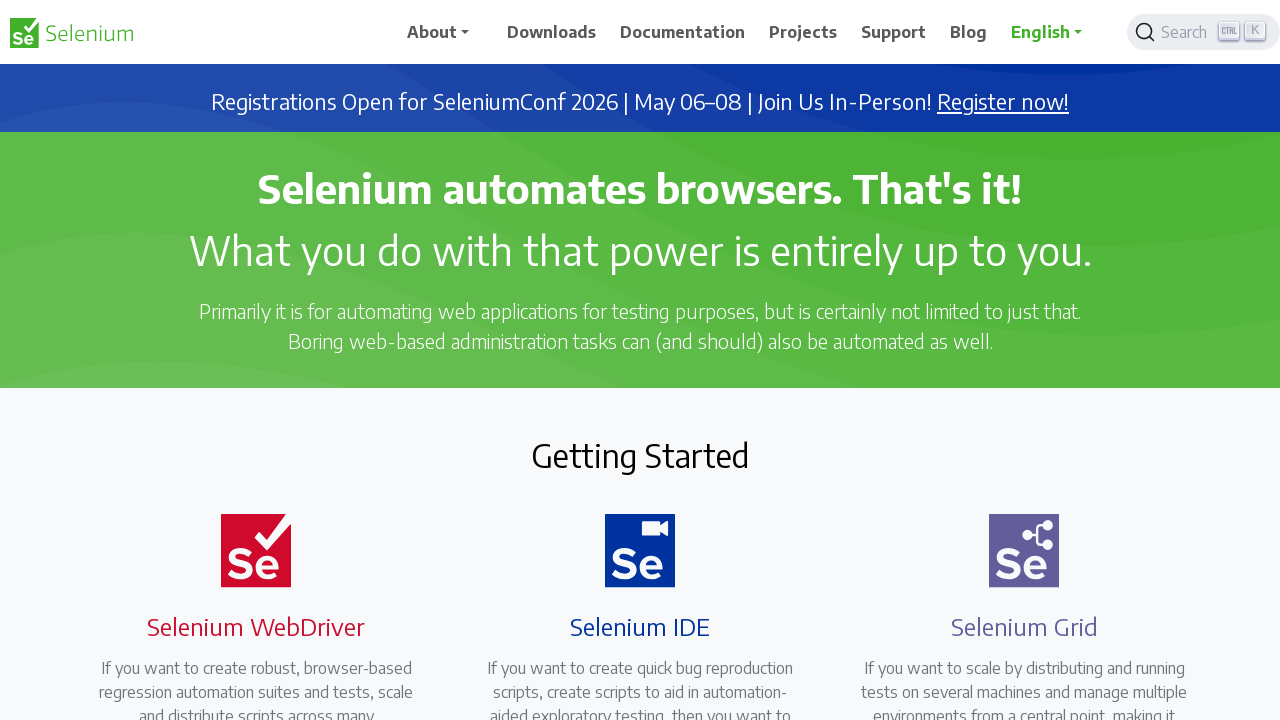

Clicked the search icon to open search dialog at (1145, 32) on .DocSearch-Search-Icon
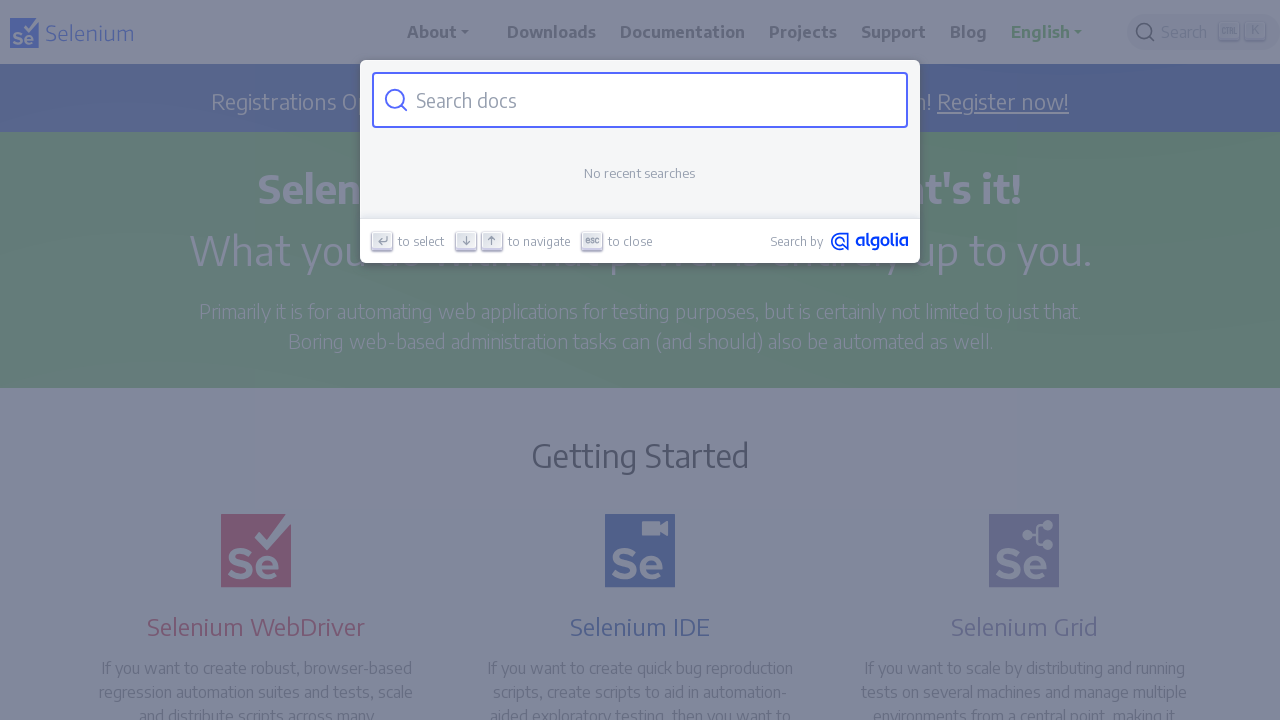

Search input field has appeared
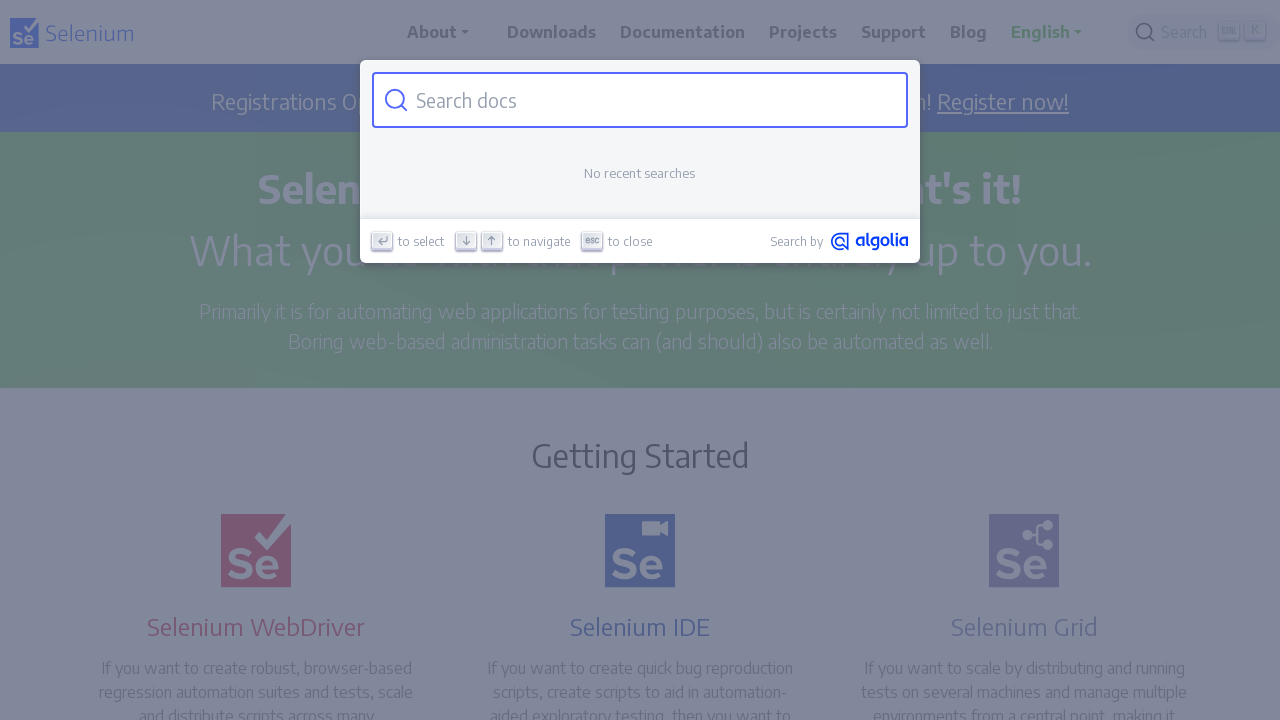

Entered search query 'selenium java' into search field on .DocSearch-Input
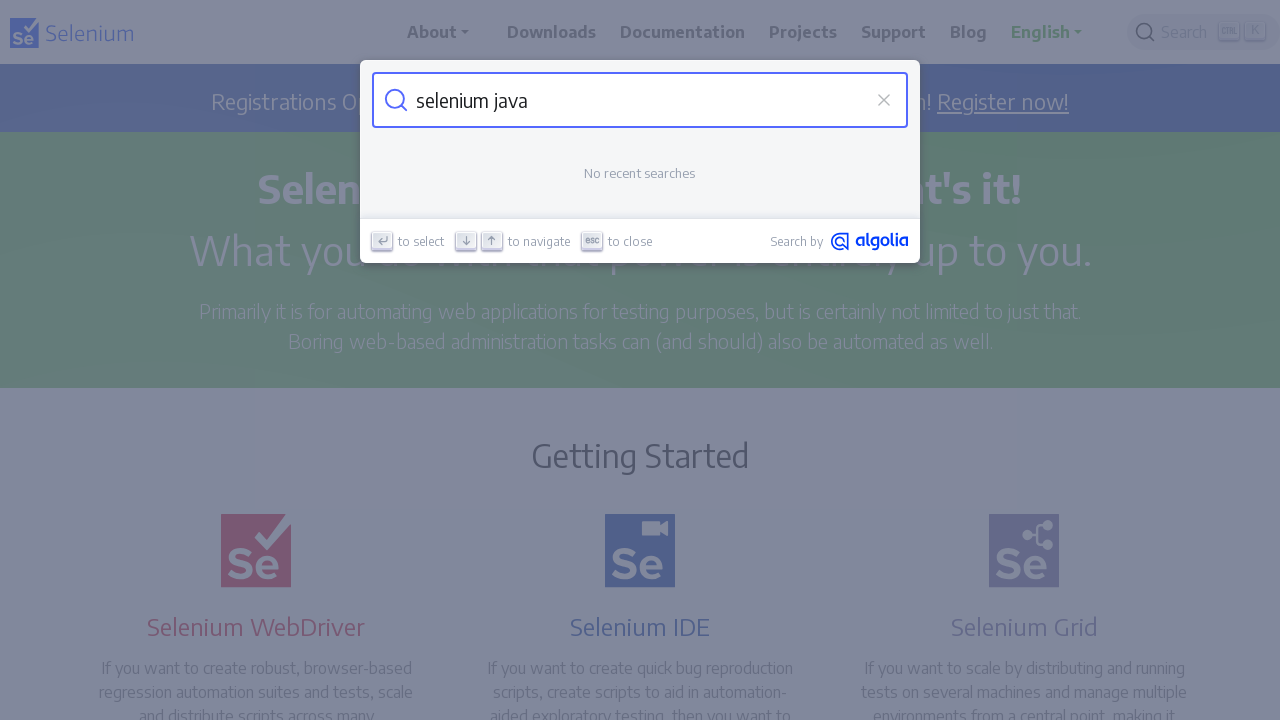

Search results have appeared on the page
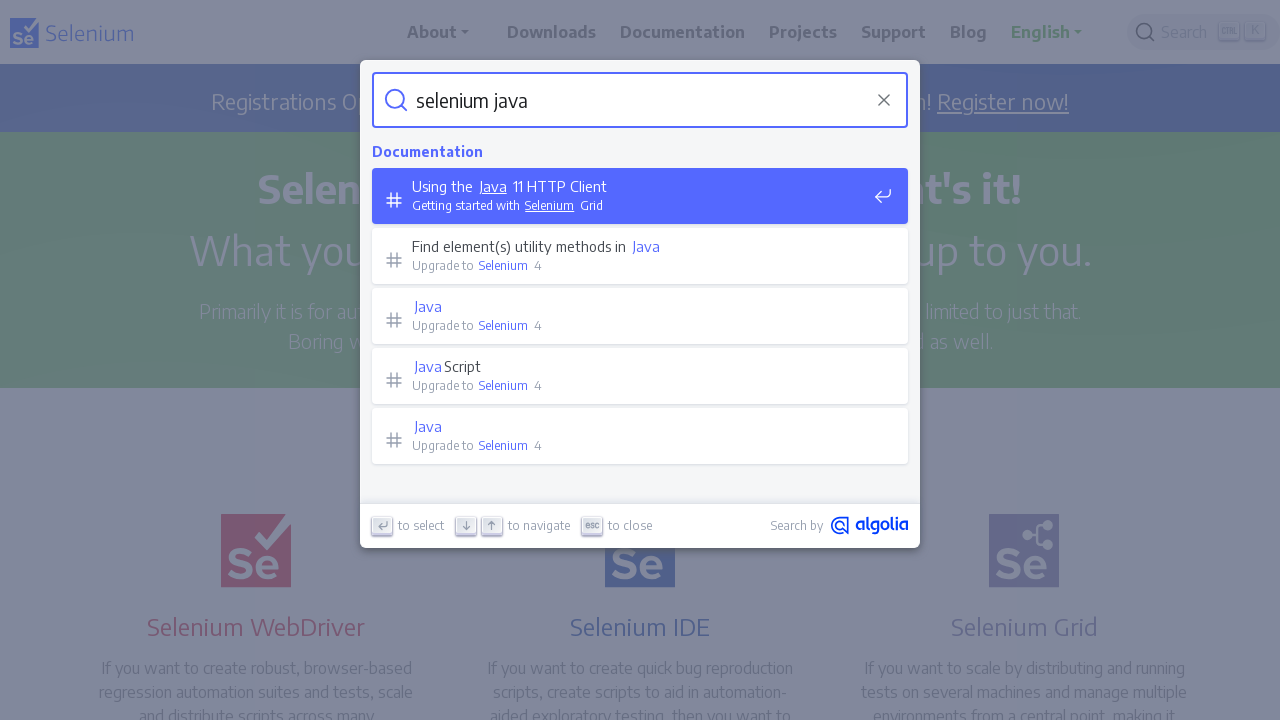

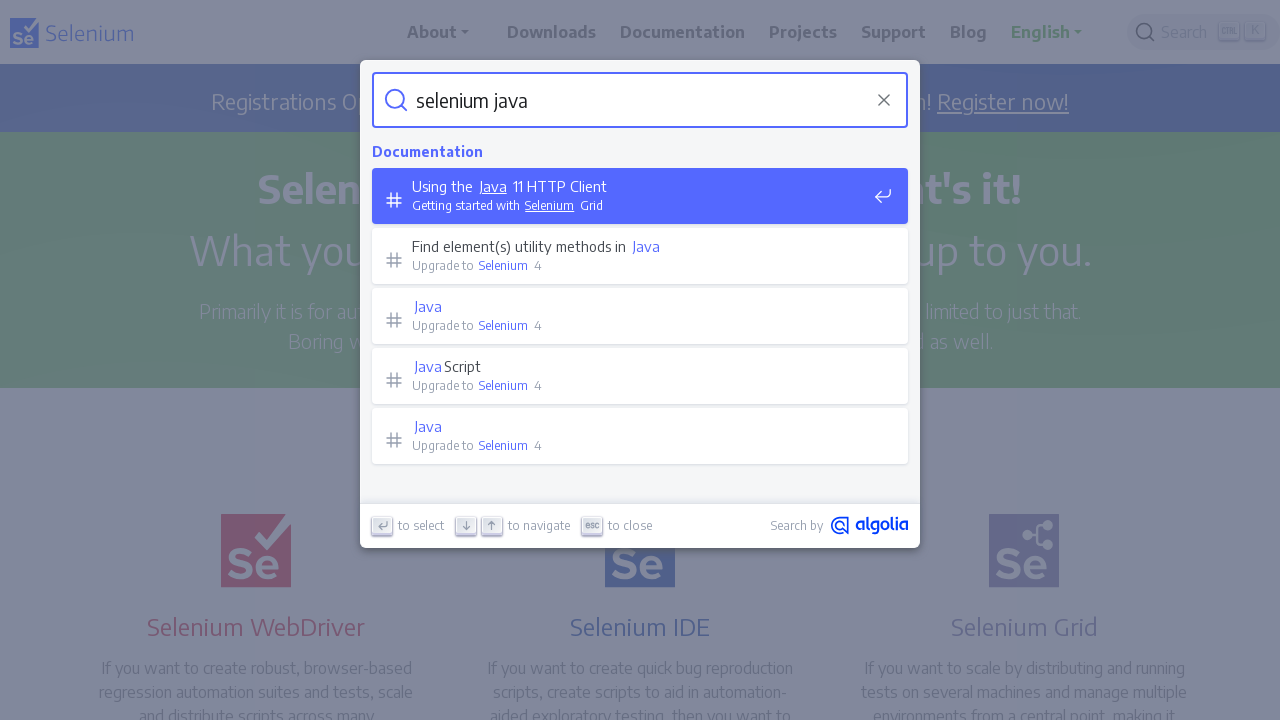